Tests file download functionality by navigating to a download page and clicking a download link, verifying the download process completes.

Starting URL: https://www.selenium.dev/selenium/web/downloads/download.html

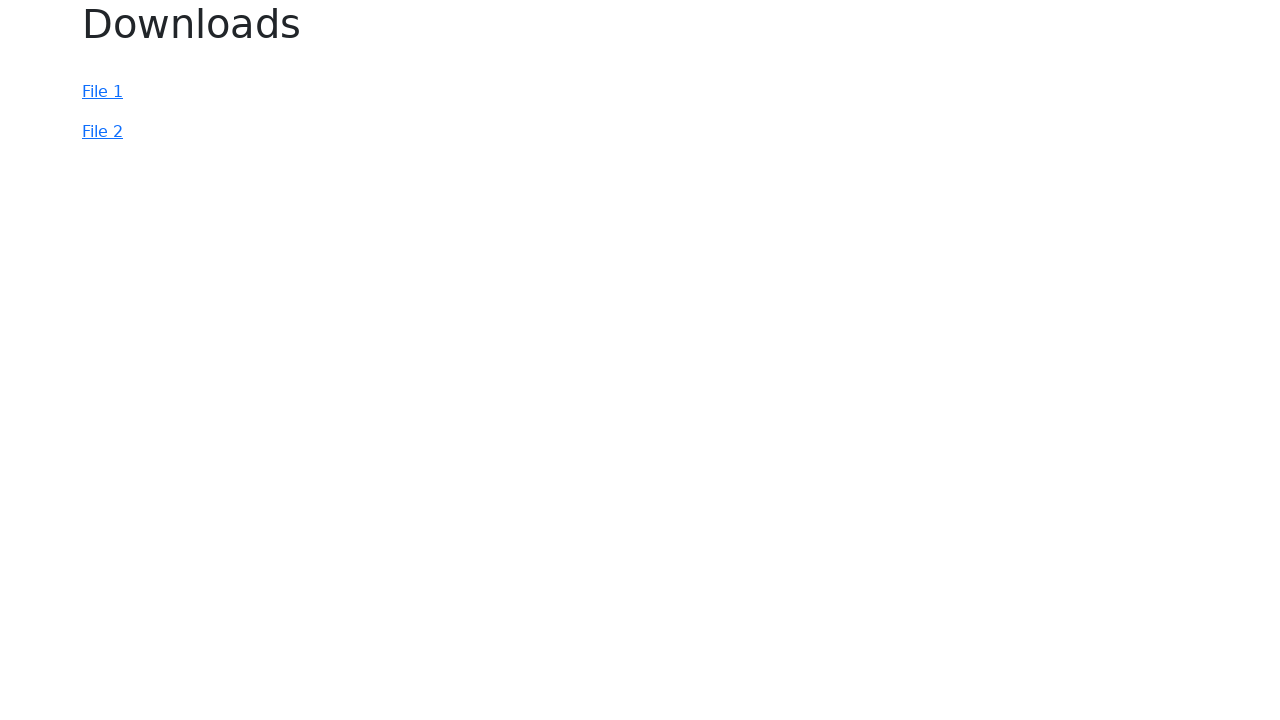

Clicked download link for file-2 at (102, 132) on #file-2
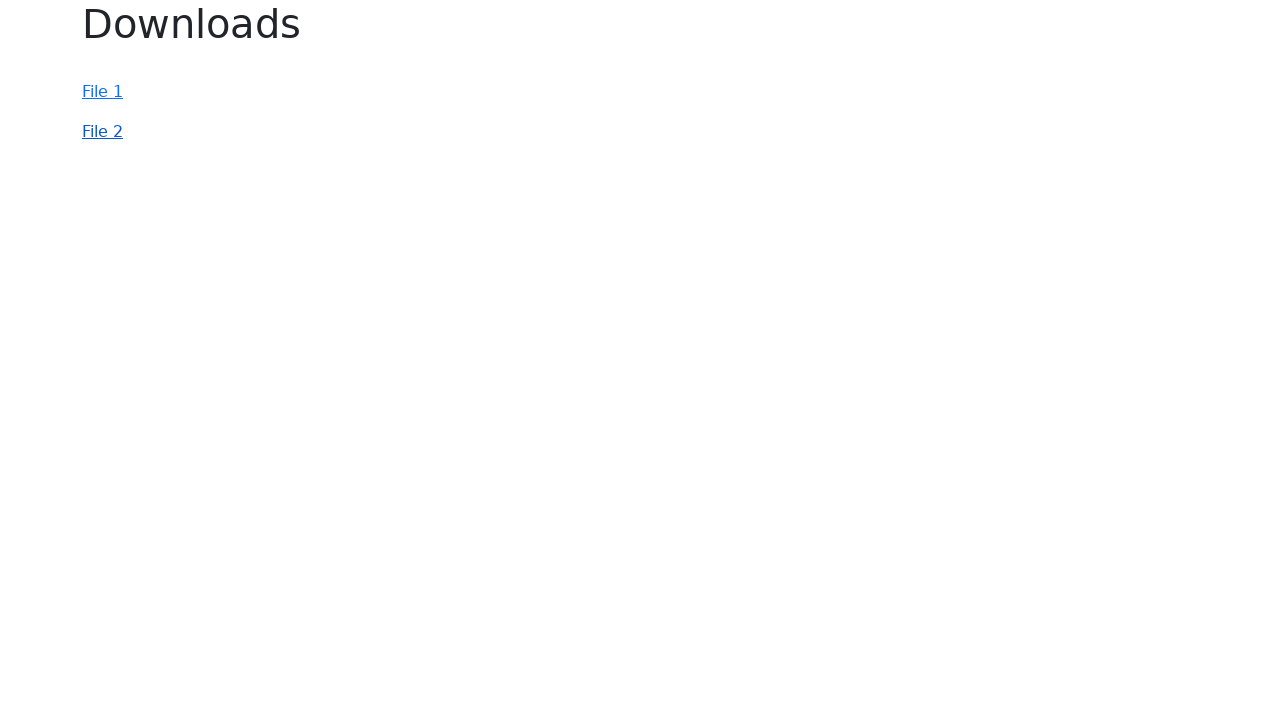

Download completed and file object obtained
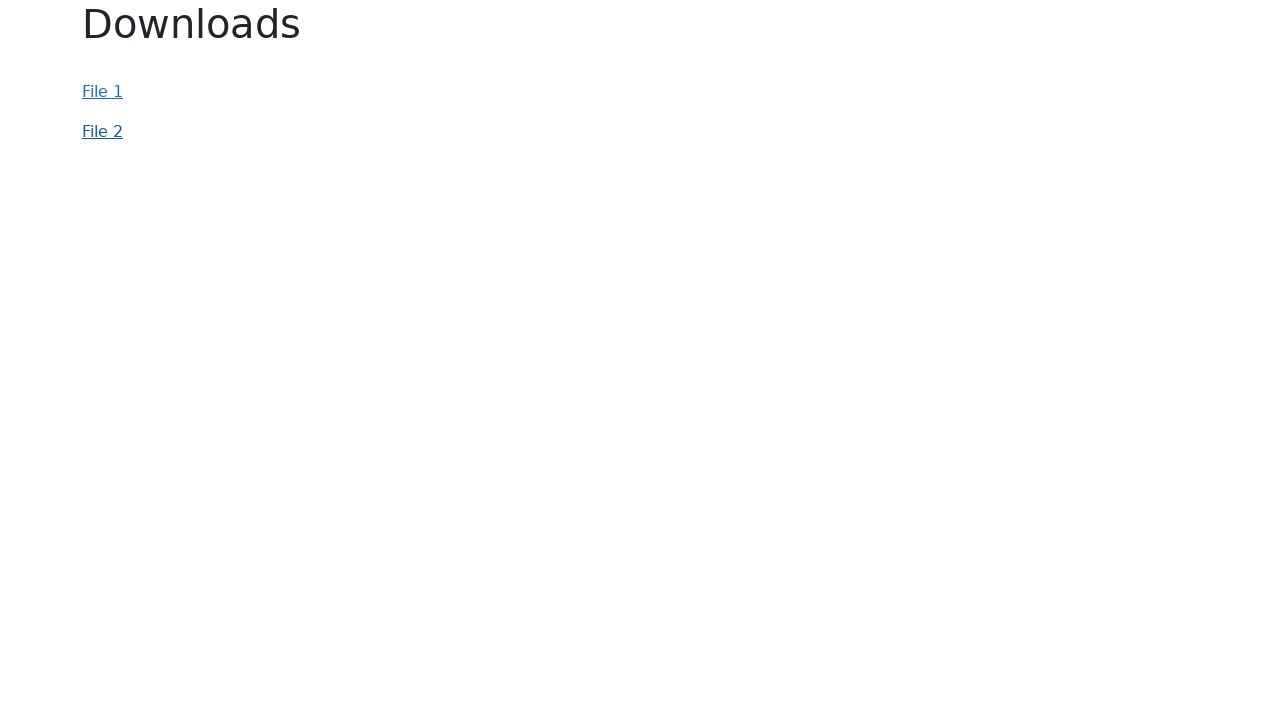

Verified download path exists
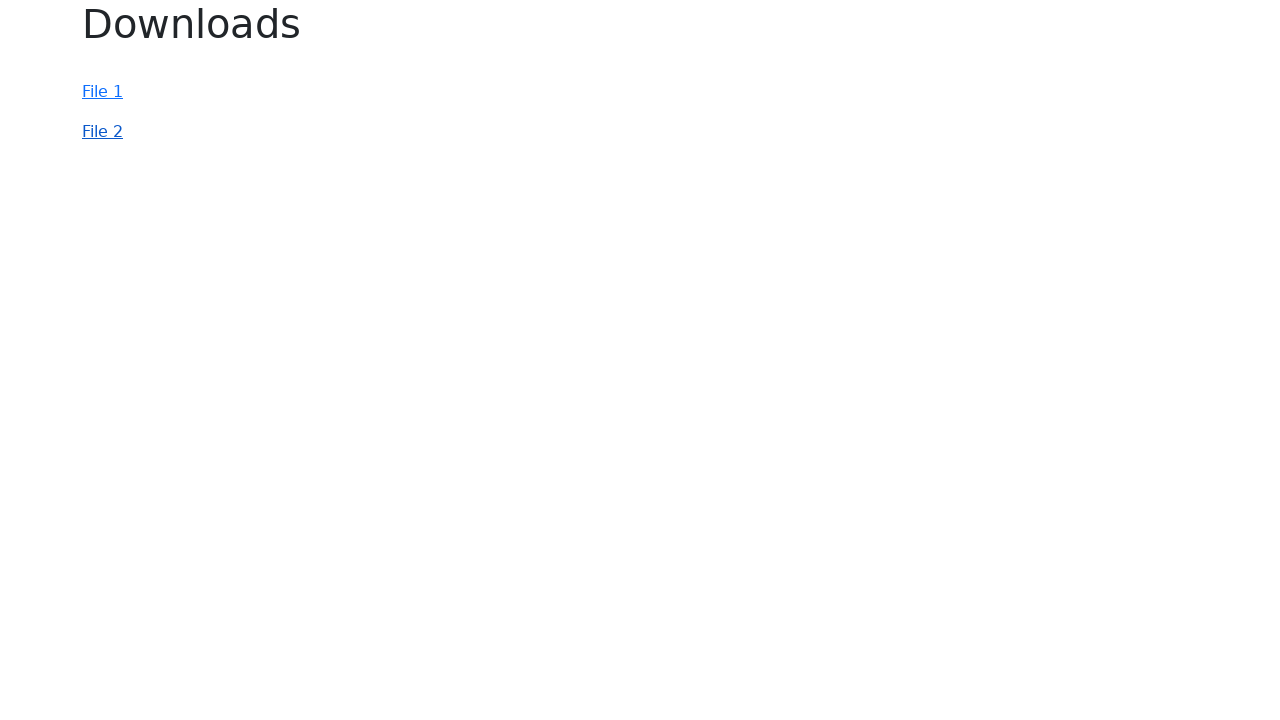

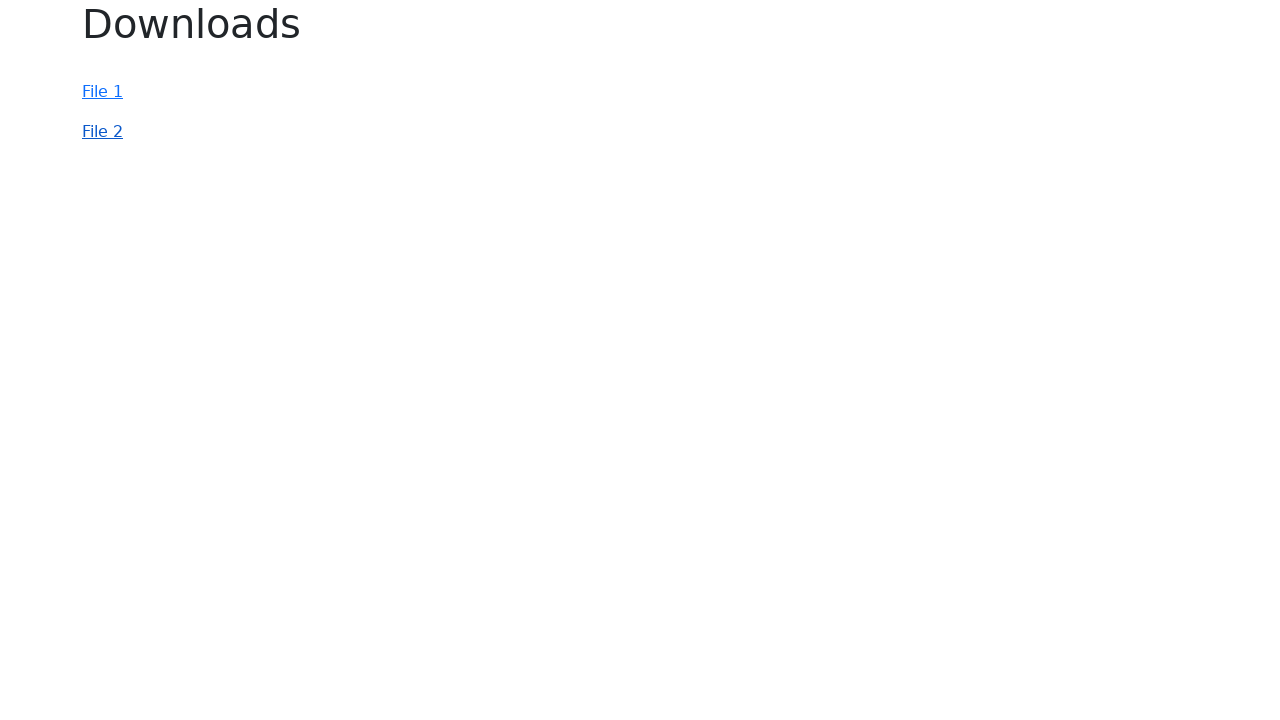